Tests window handle practice page by filling a name textbox with text and demonstrating window handle retrieval

Starting URL: https://www.hyrtutorials.com/p/window-handles-practice.html

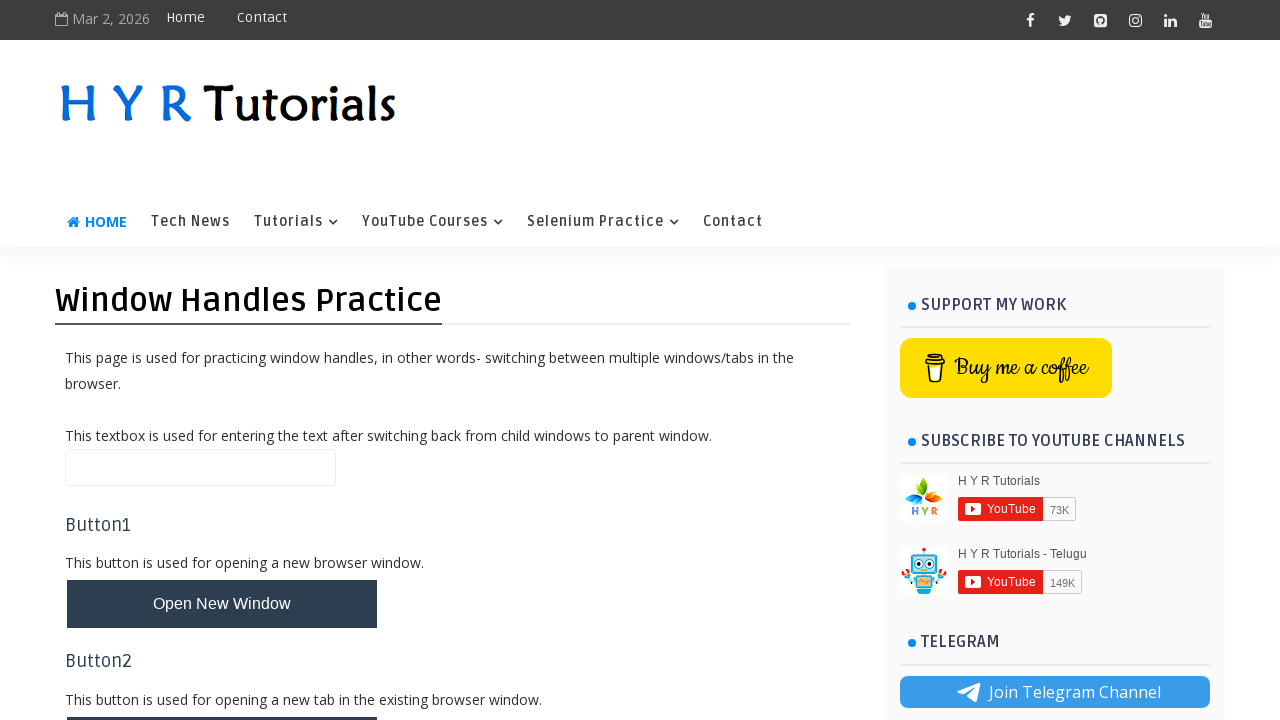

Filled name textbox with 'Automation' on #name
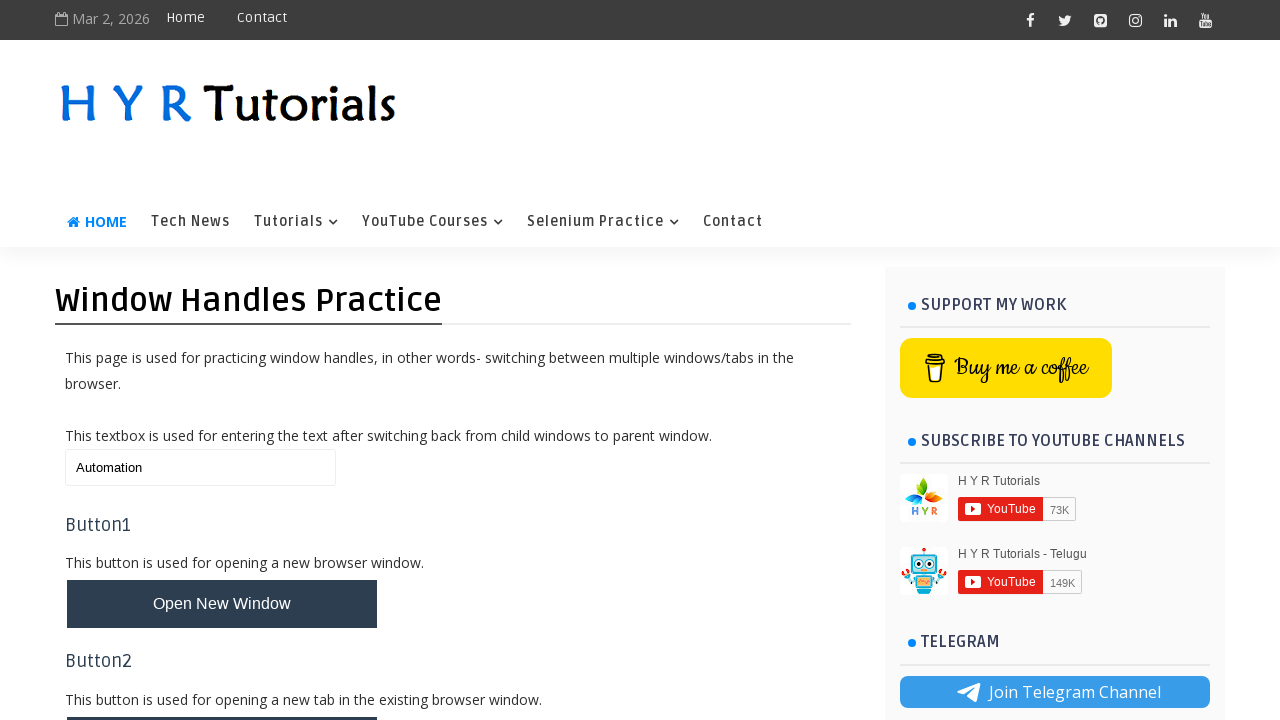

Retrieved current page title: Window Handles Practice - H Y R Tutorials
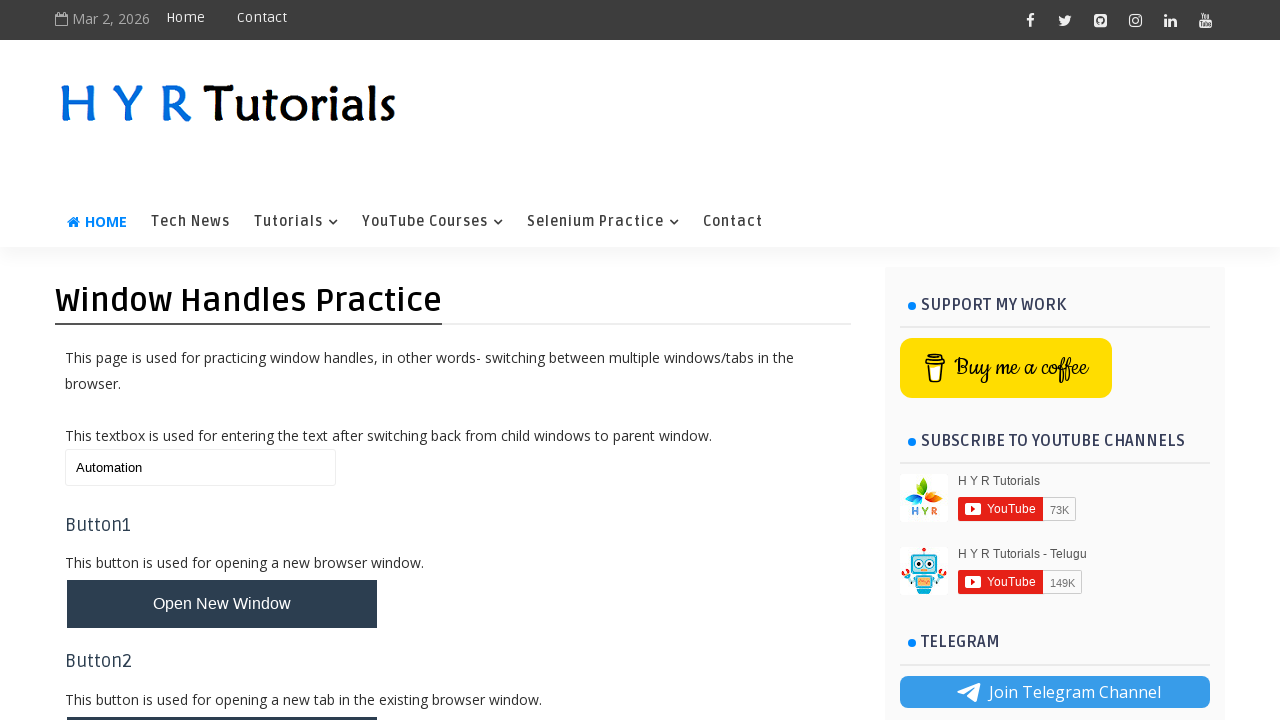

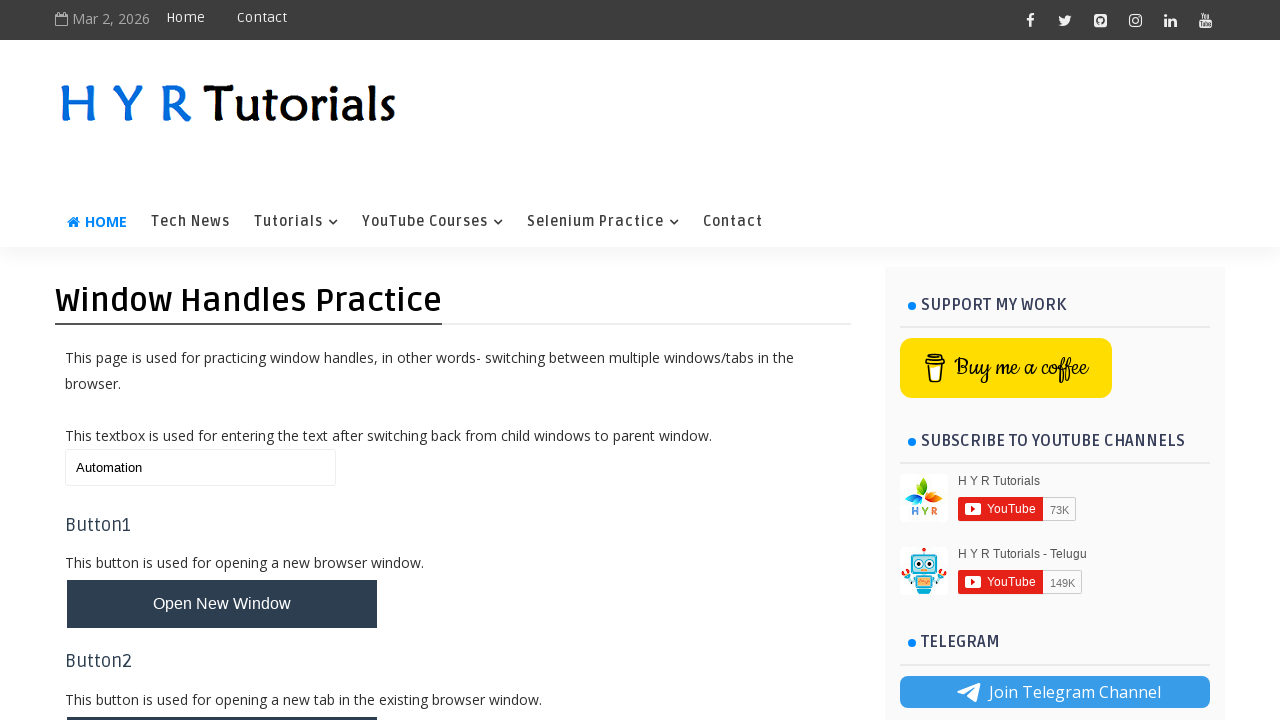